Tests navigation to the 200 status code page by clicking the 200 link.

Starting URL: https://the-internet.herokuapp.com/status_codes

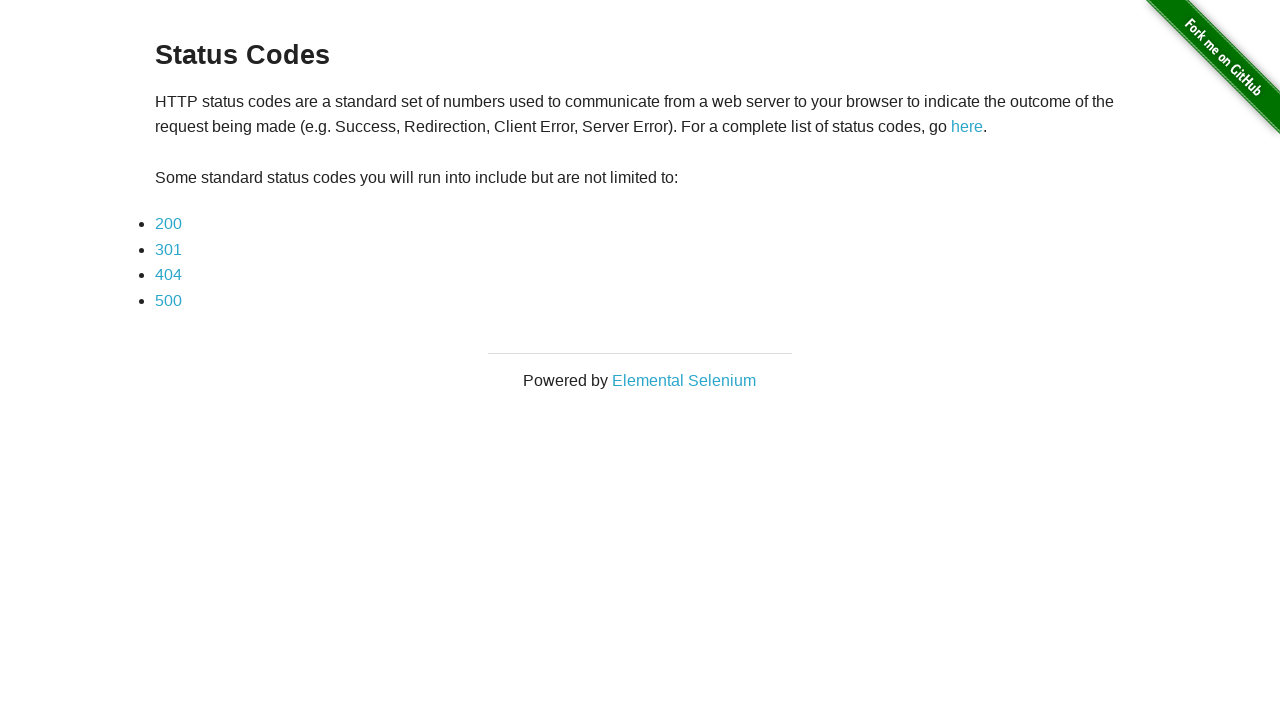

Clicked the 200 status code link at (168, 224) on xpath=//a[text()='200']
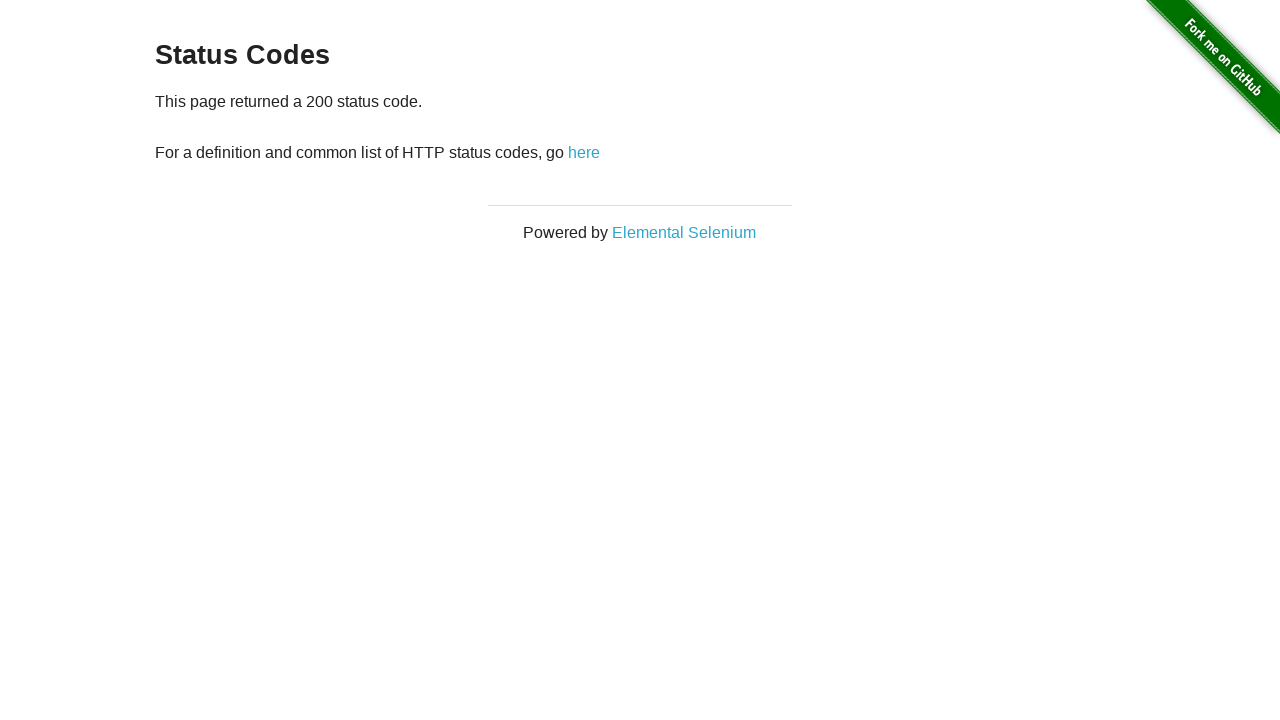

Status 200 page loaded successfully
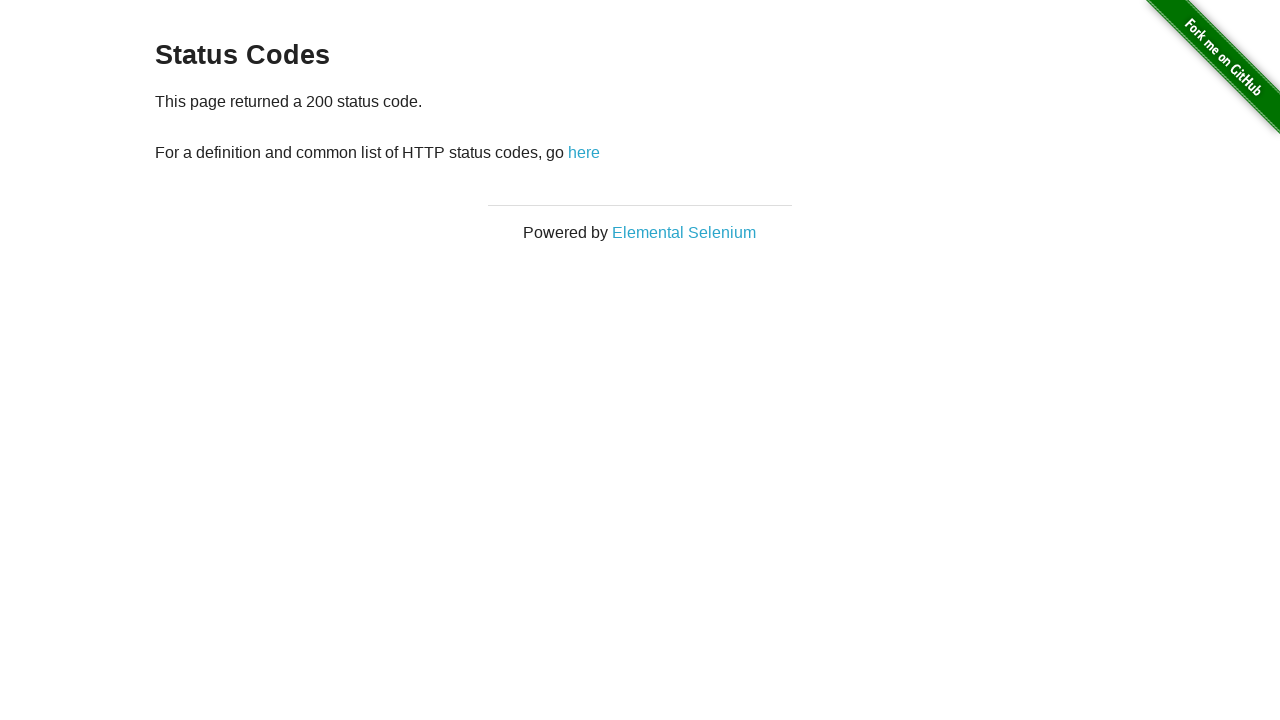

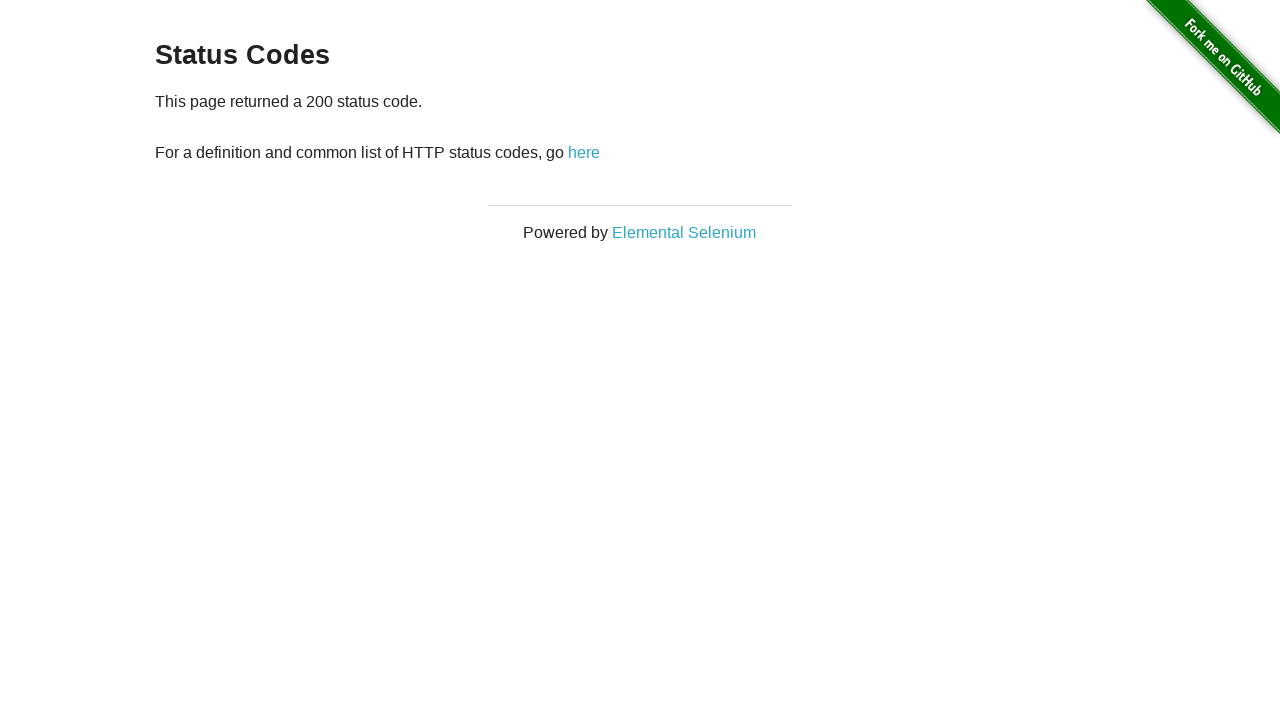